Tests checkbox and radio button selection states by clicking them and verifying their selected/unselected states

Starting URL: https://automationfc.github.io/basic-form/index.html

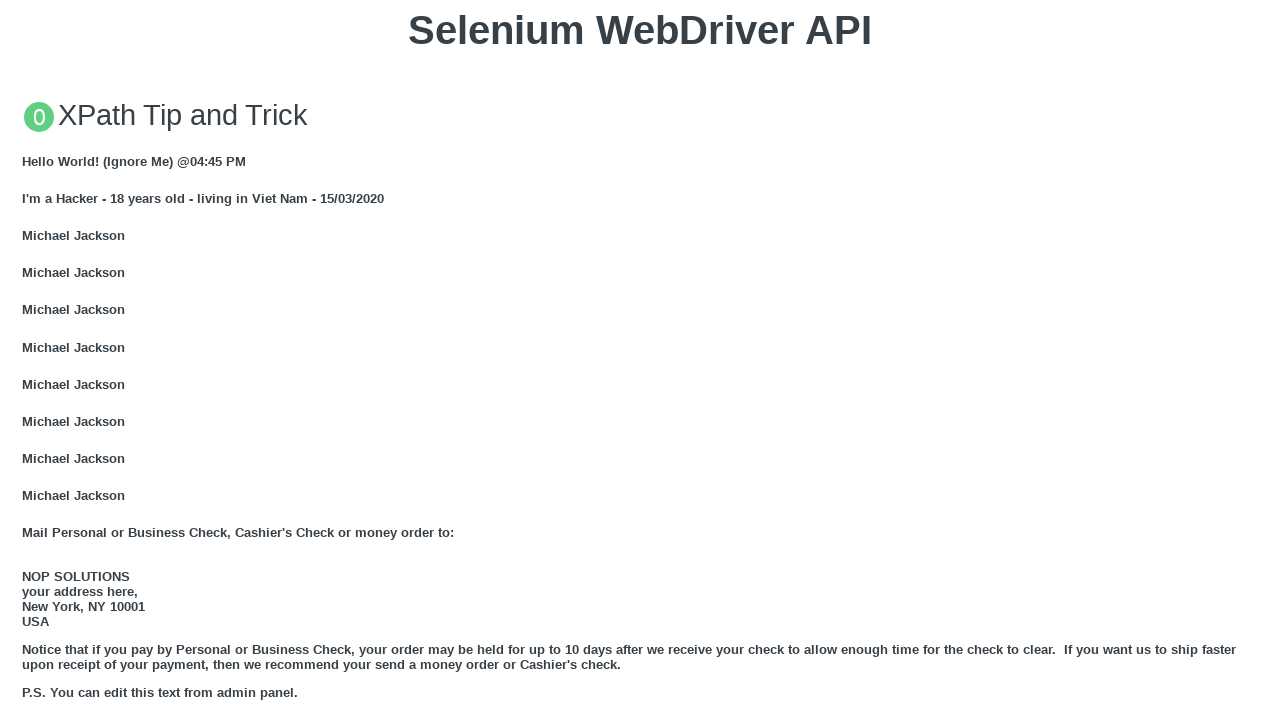

Verified that 'Under 18' checkbox is initially unchecked
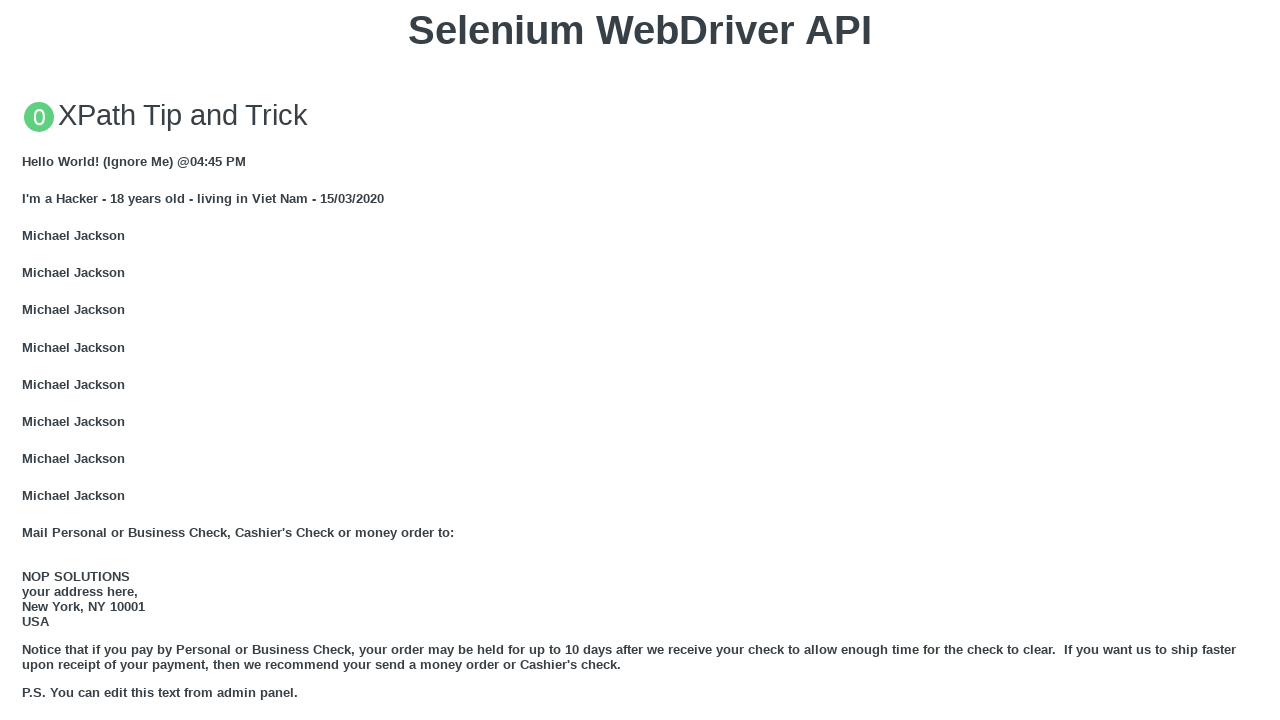

Verified that 'Java' radio button is initially unchecked
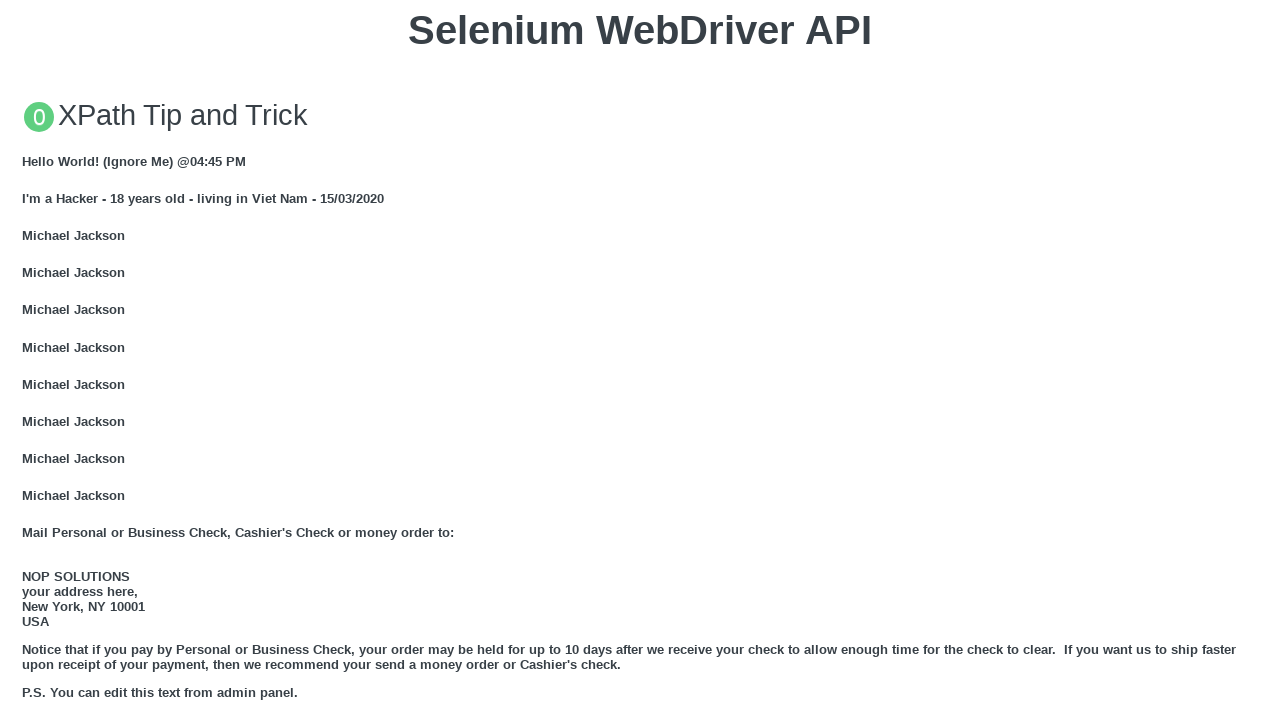

Clicked 'Under 18' checkbox to select it at (28, 360) on #under_18
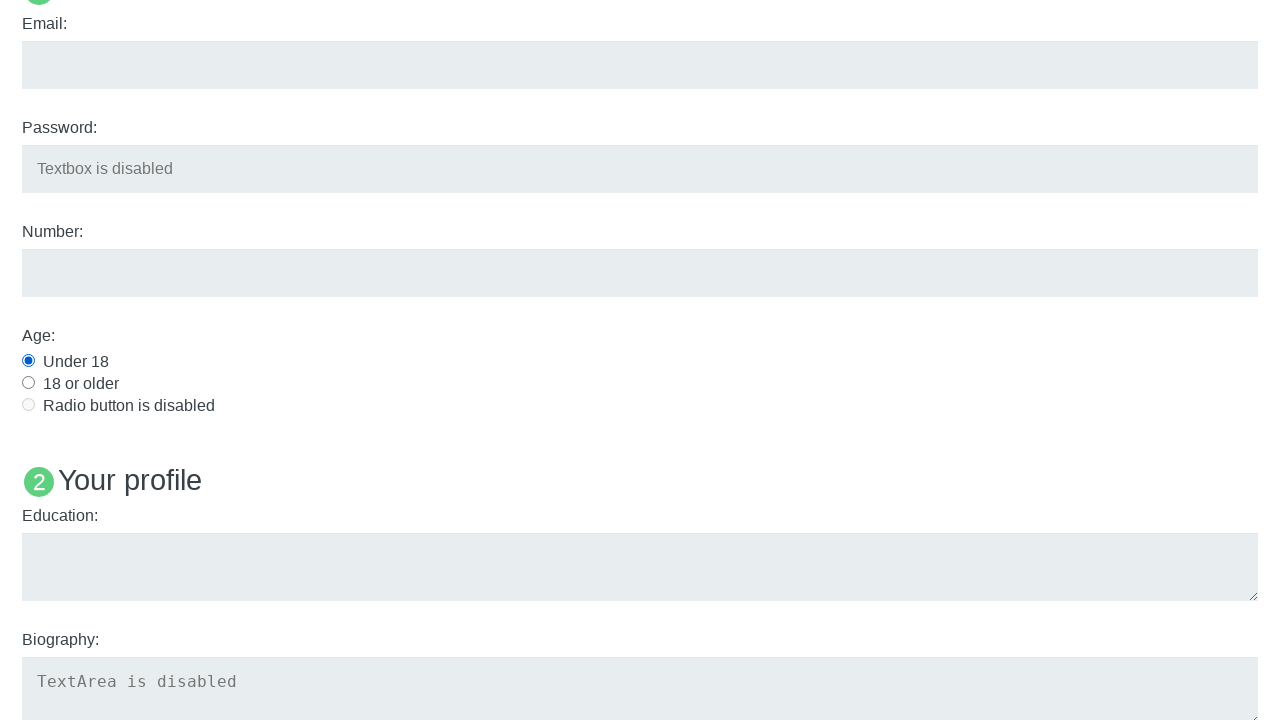

Clicked 'Java' radio button to select it at (28, 361) on #java
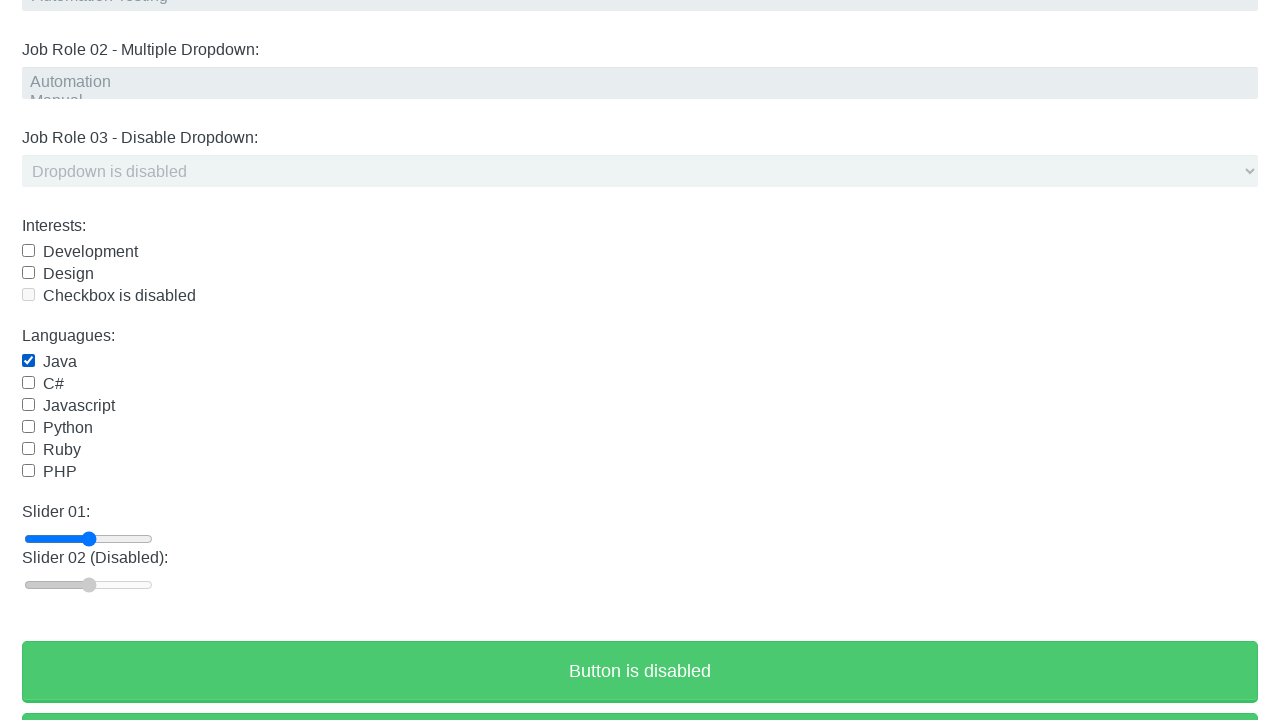

Verified that 'Under 18' checkbox is now checked
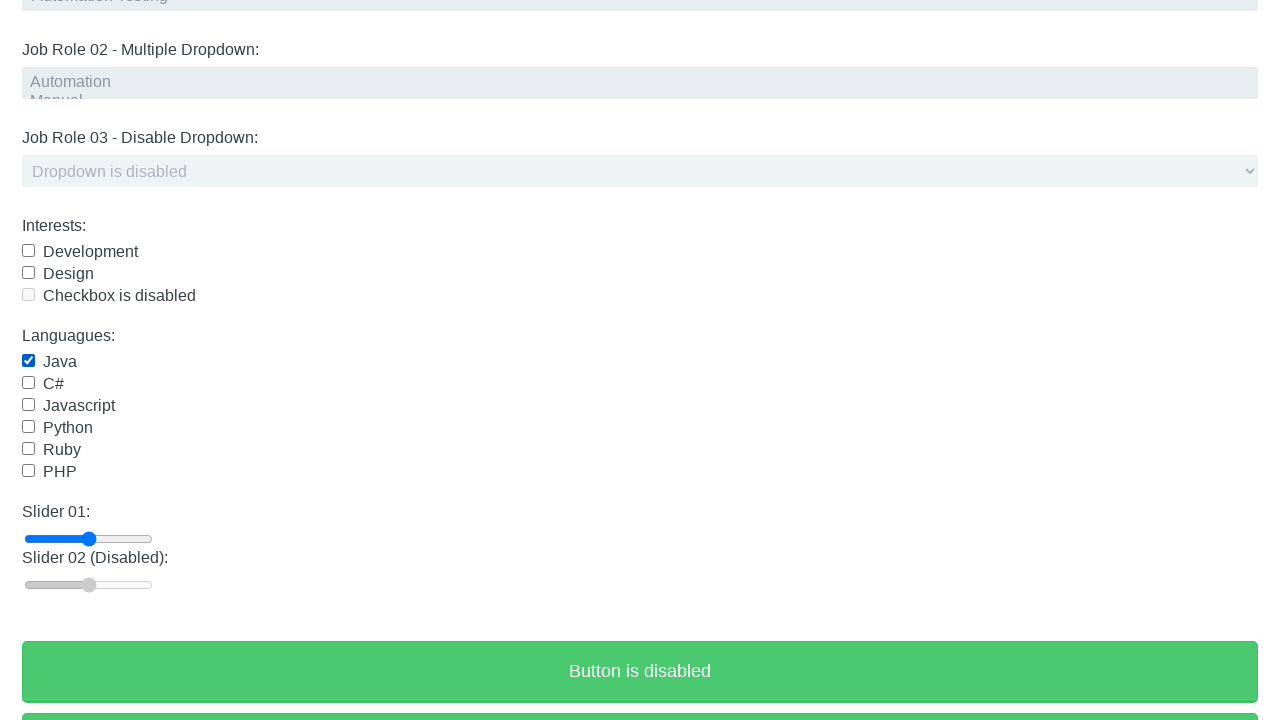

Verified that 'Java' radio button is now checked
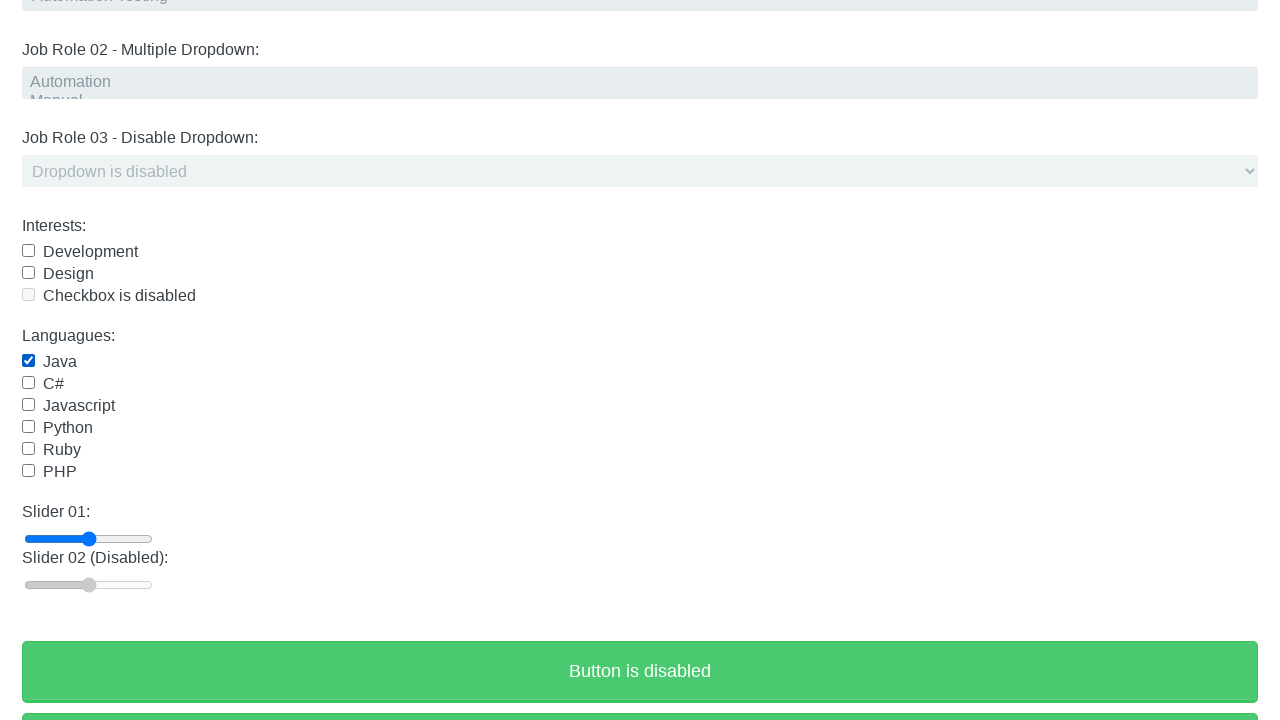

Clicked 'Java' radio button to deselect it at (28, 361) on #java
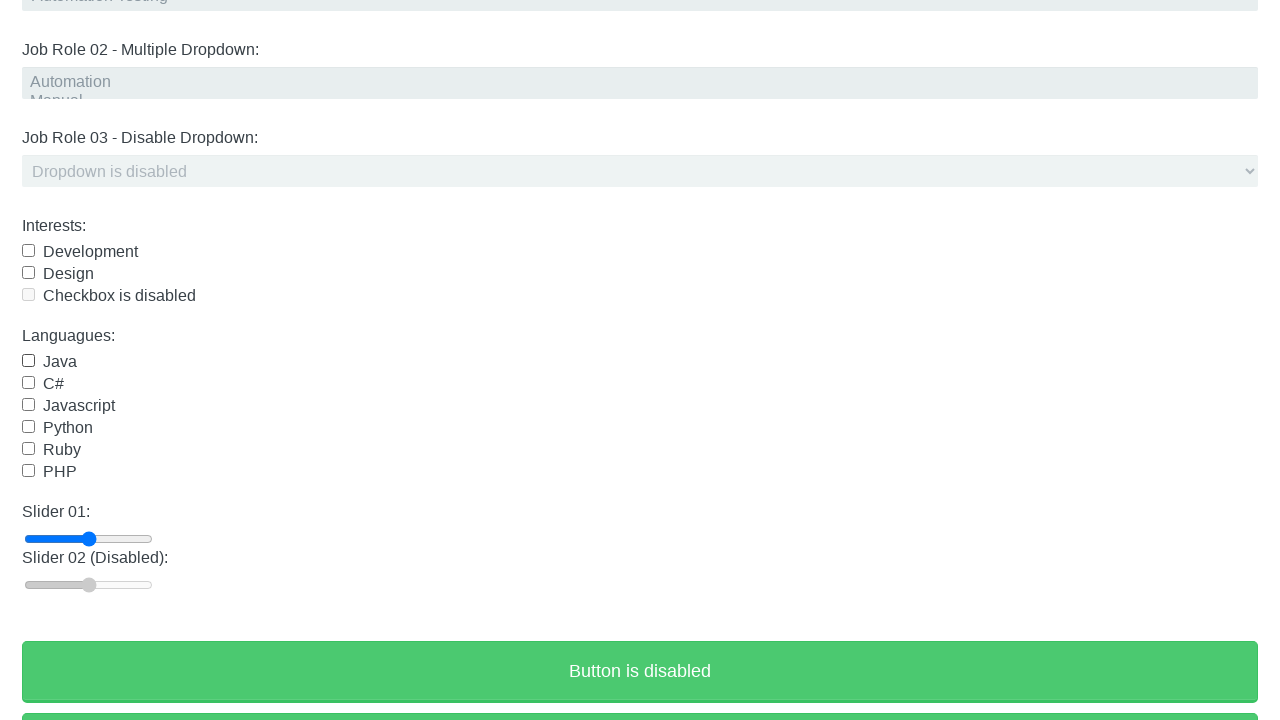

Verified that 'Java' radio button is now unchecked
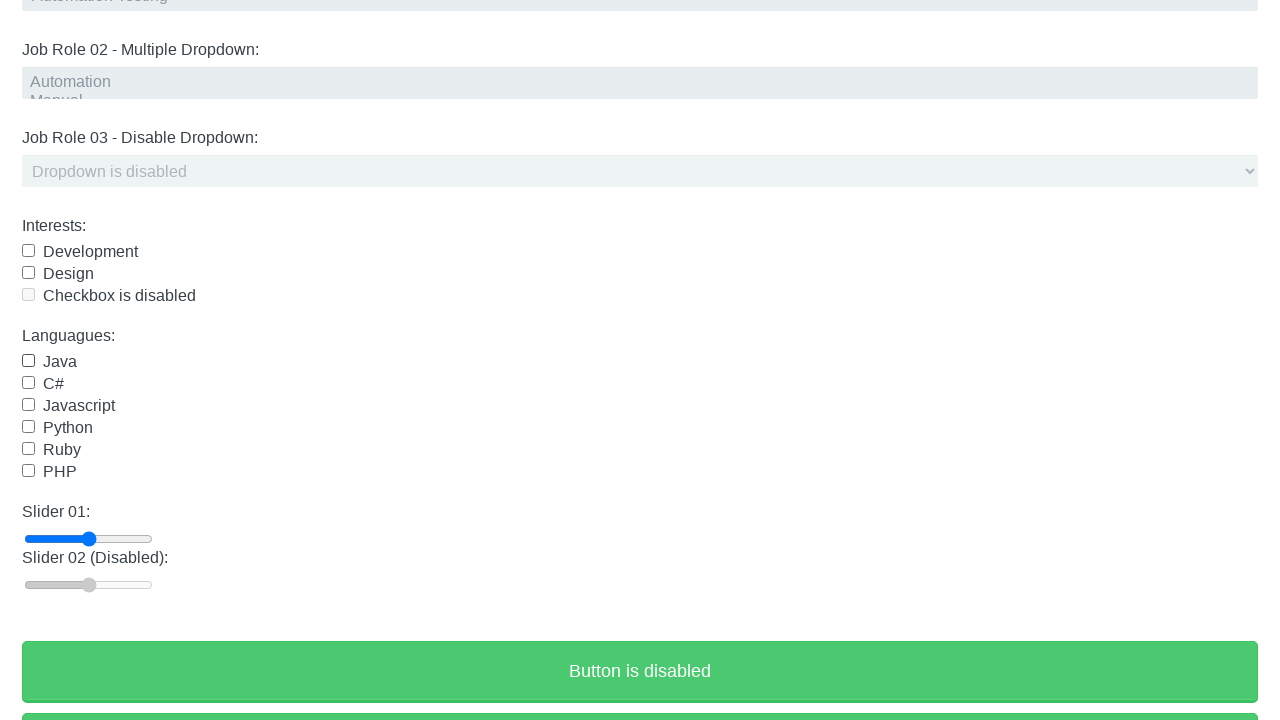

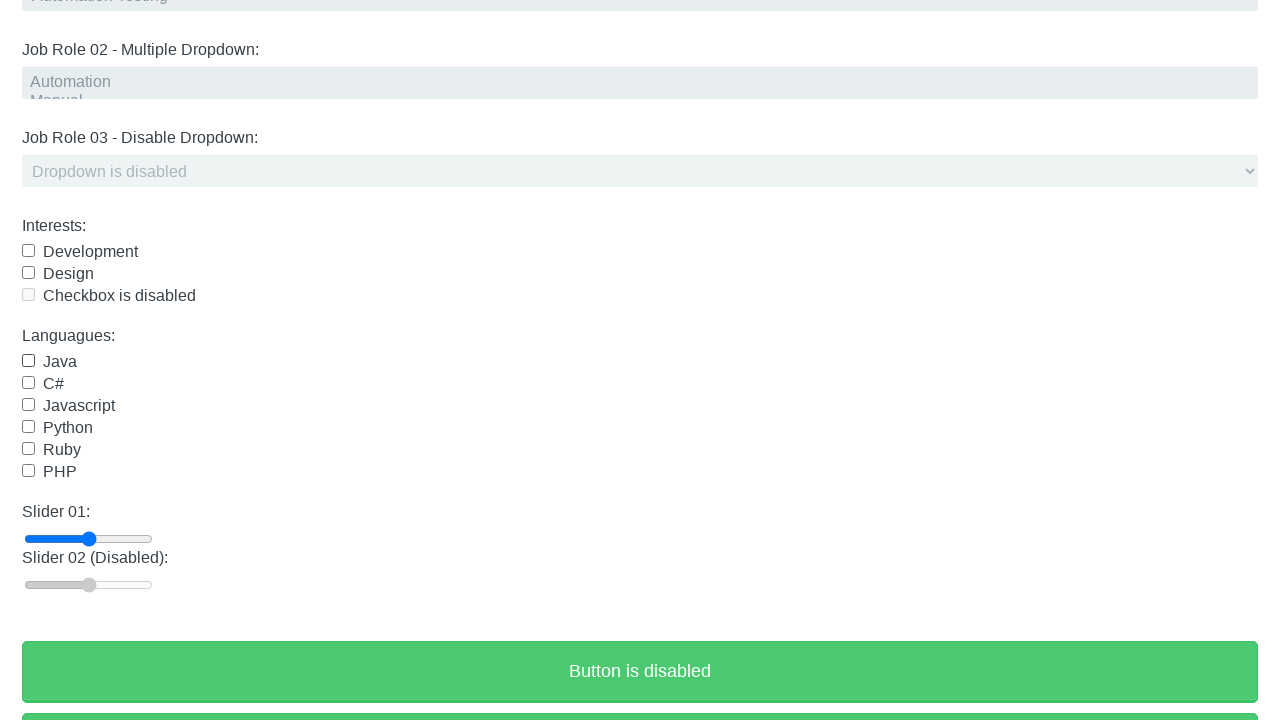